Tests checkbox interaction by finding all checkboxes on the practice automation page and clicking each one to select them.

Starting URL: https://rahulshettyacademy.com/AutomationPractice/

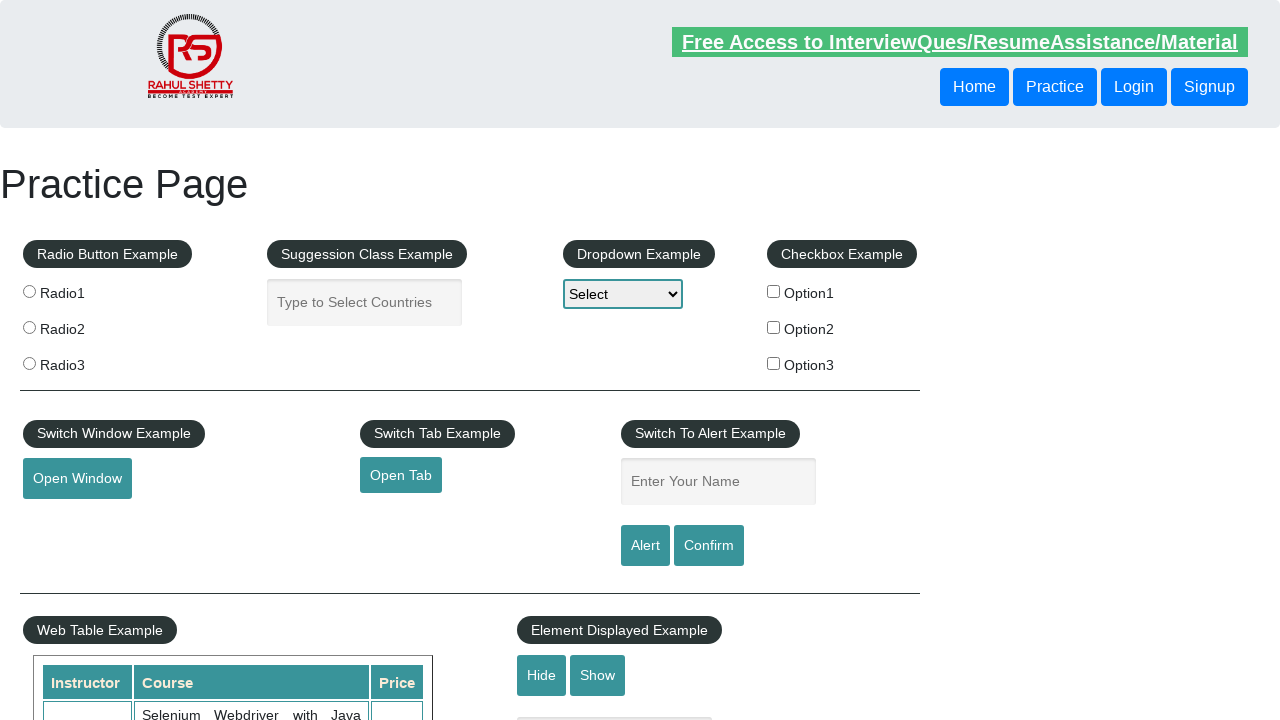

Located all checkboxes on the practice automation page
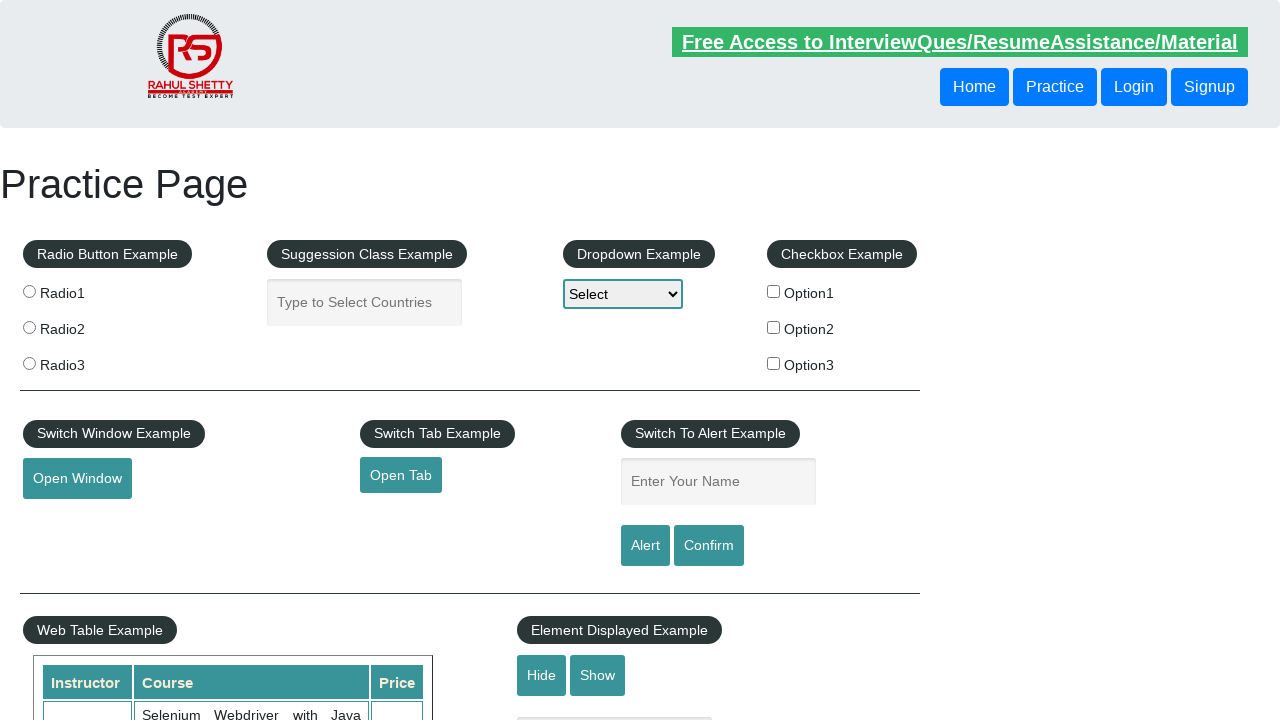

Found 3 checkboxes on the page
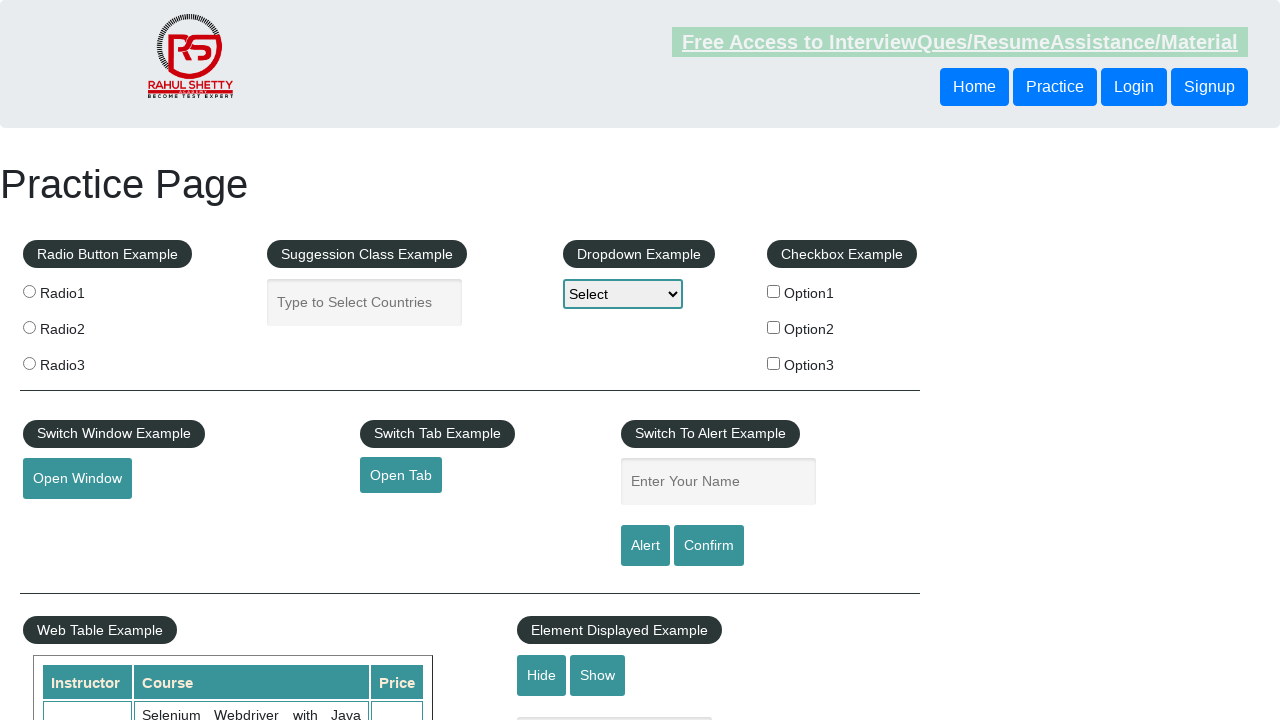

Clicked checkbox 1 of 3 to select it at (774, 291) on input[type='checkbox'] >> nth=0
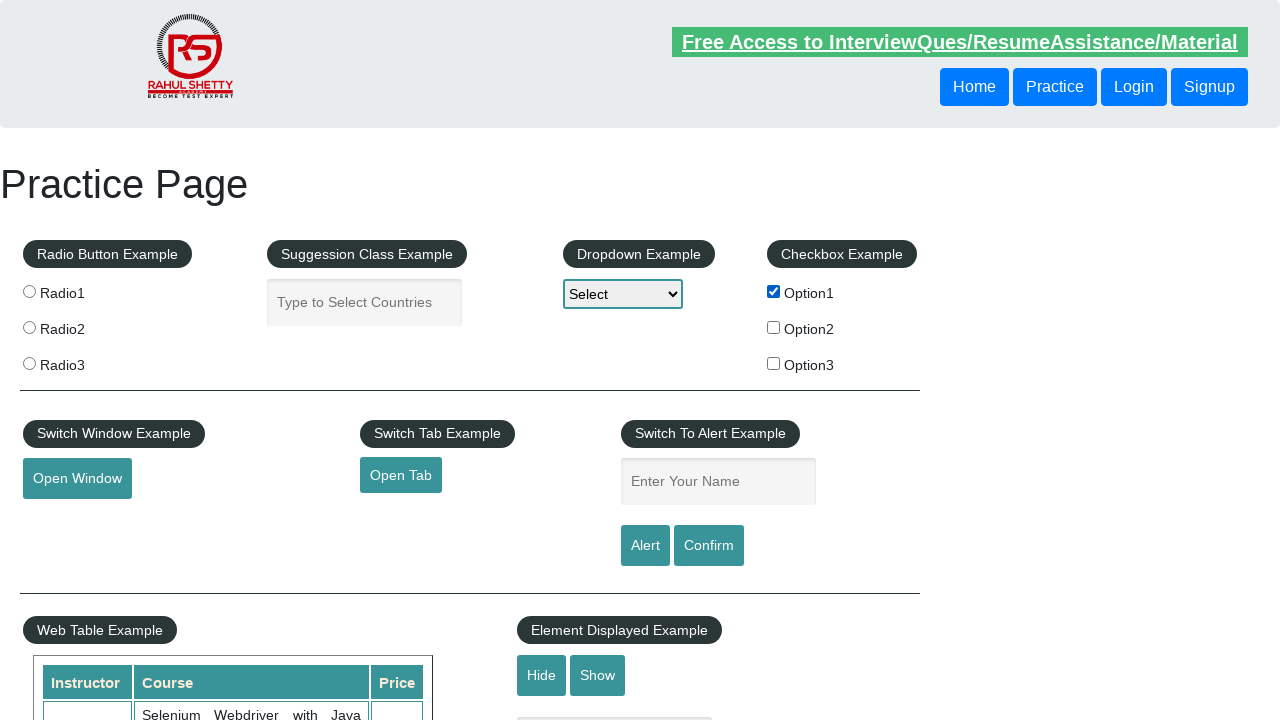

Clicked checkbox 2 of 3 to select it at (774, 327) on input[type='checkbox'] >> nth=1
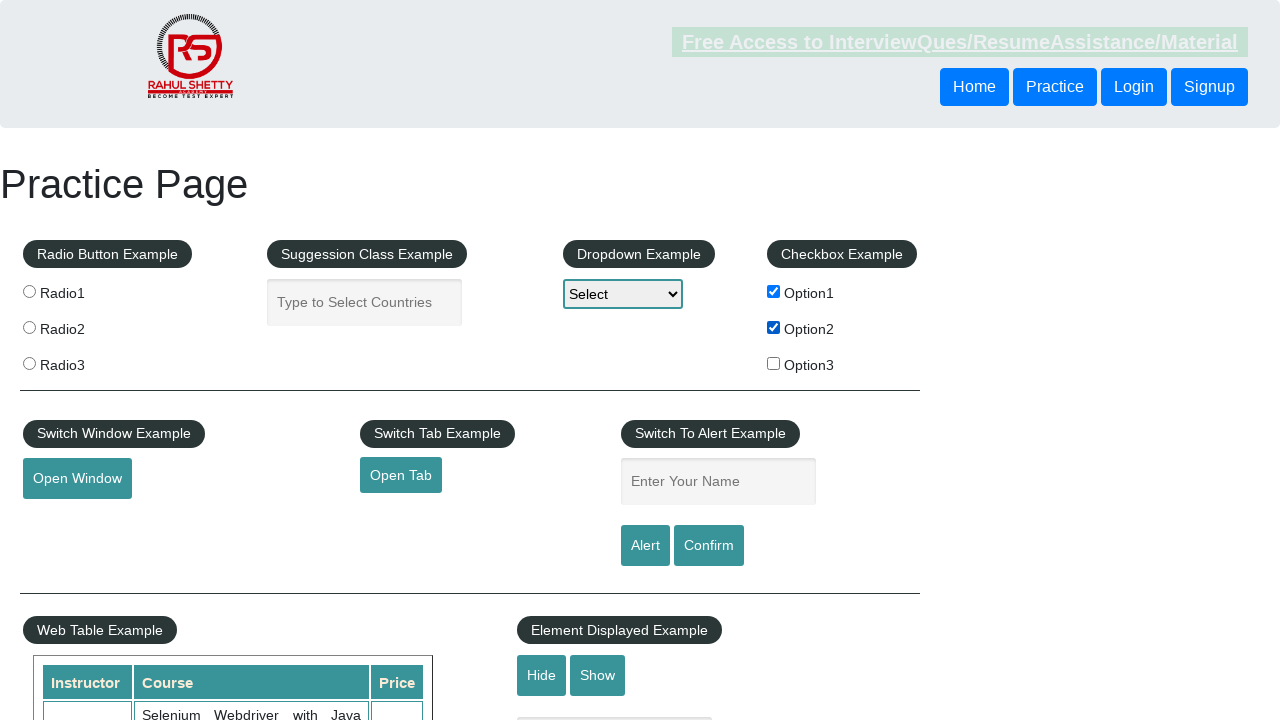

Clicked checkbox 3 of 3 to select it at (774, 363) on input[type='checkbox'] >> nth=2
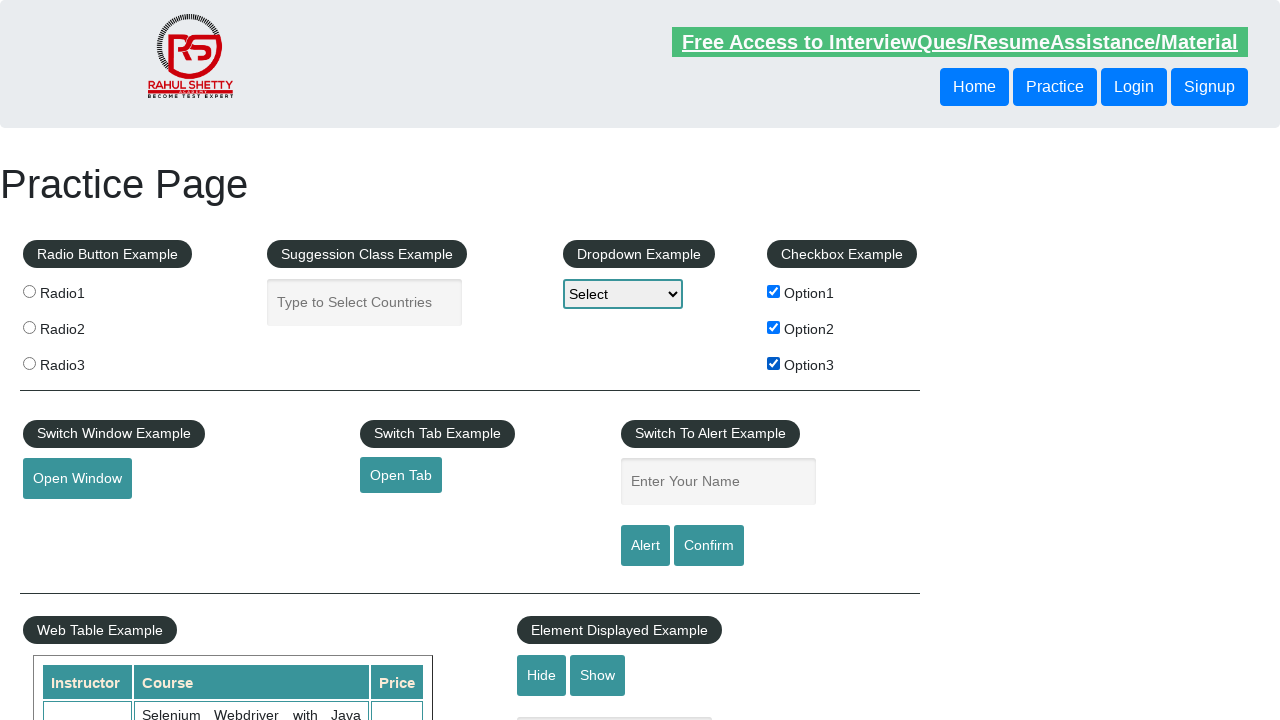

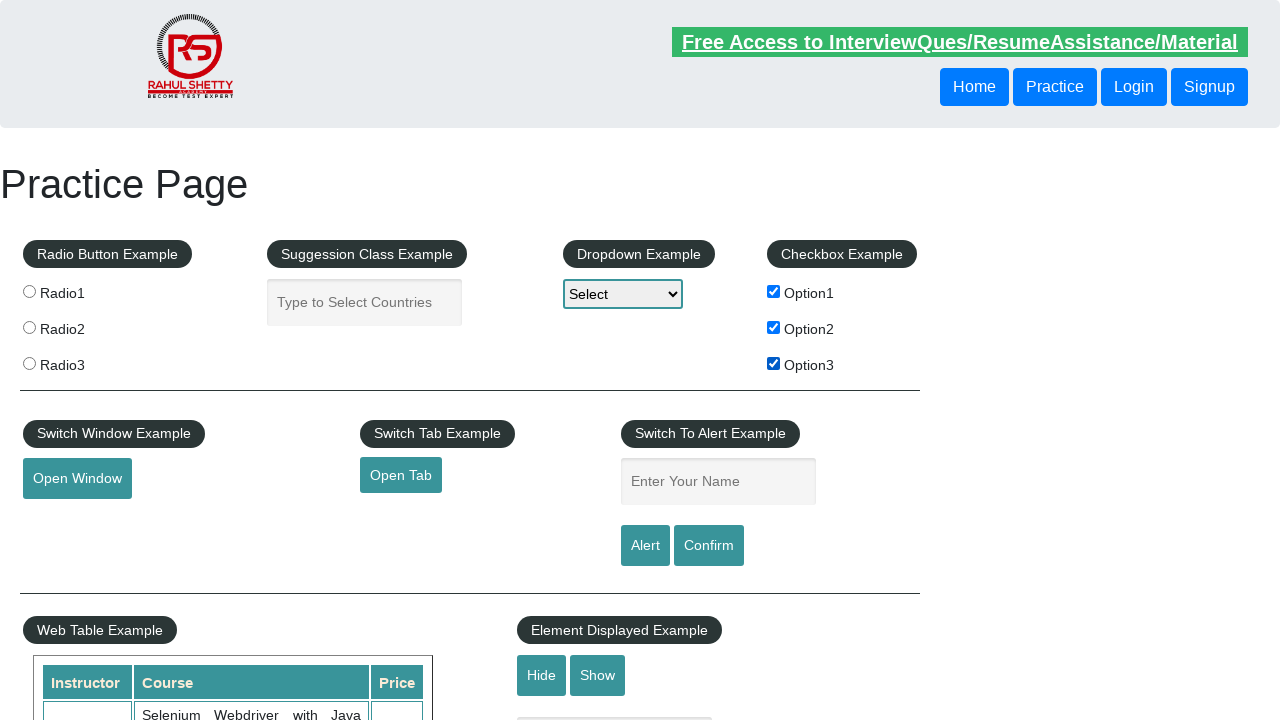